Tests finding a link by partial text (calculated mathematical value), clicking it, then filling out a multi-field form with personal information (first name, last name, city, country) and submitting it.

Starting URL: http://suninjuly.github.io/find_link_text

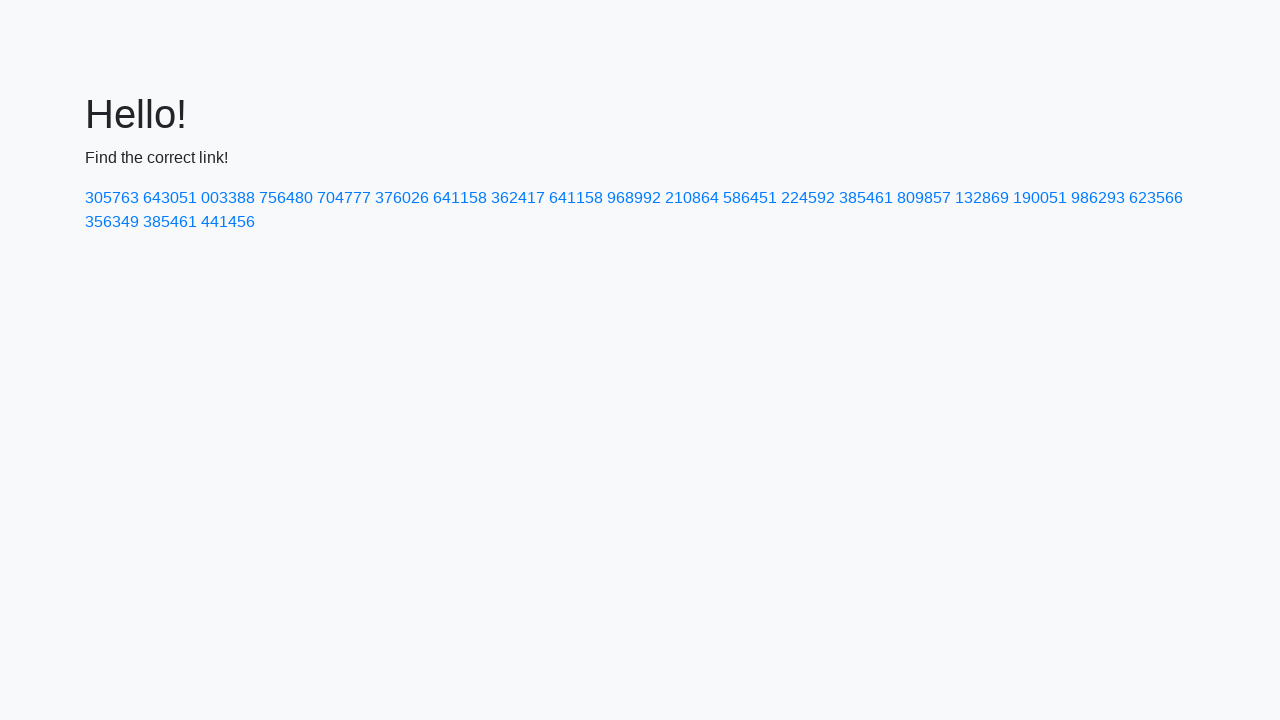

Clicked link with calculated text value '224592' at (808, 198) on a:text-is('224592')
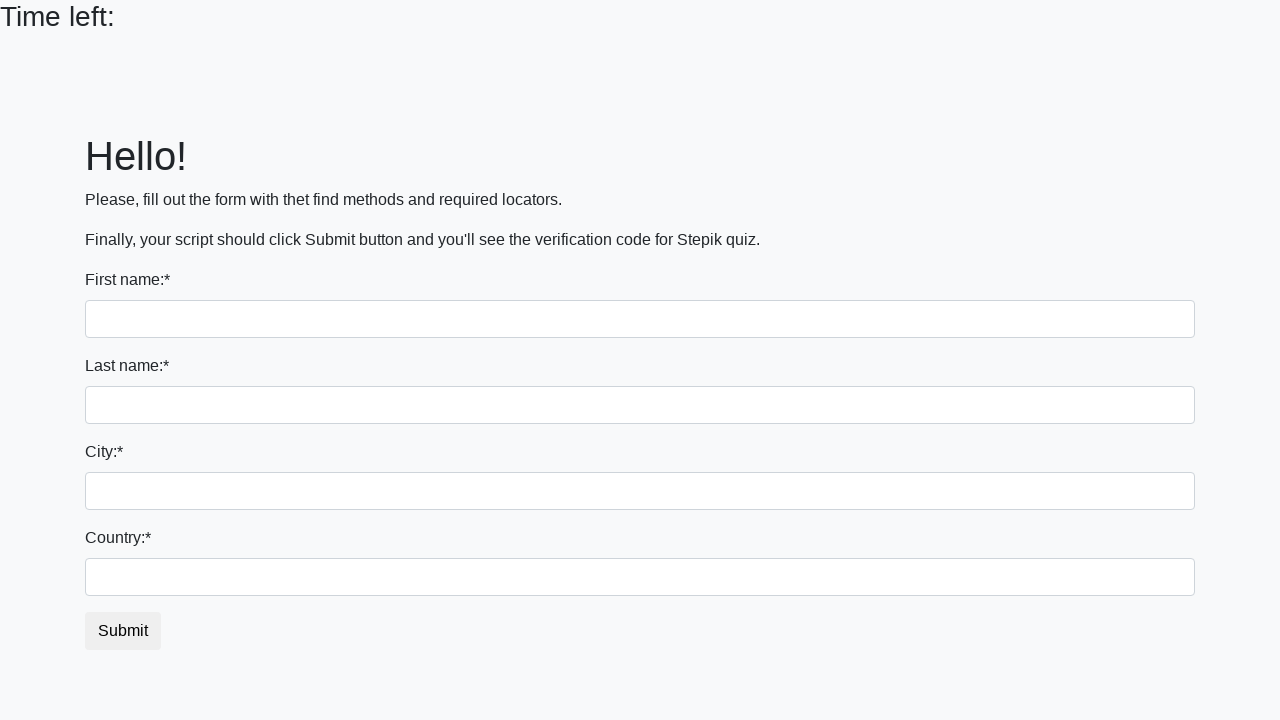

Filled first name field with 'Ivan' on .form-control >> nth=0
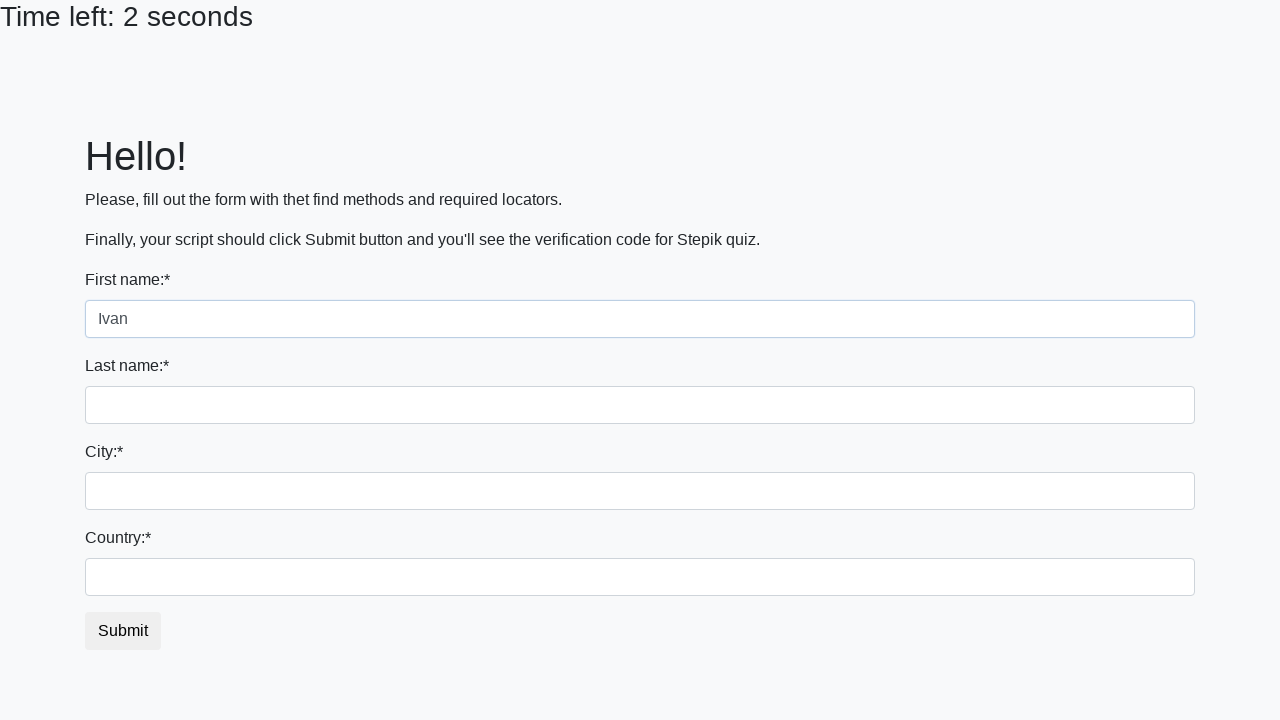

Filled last name field with 'Petrov' on input[name='last_name']
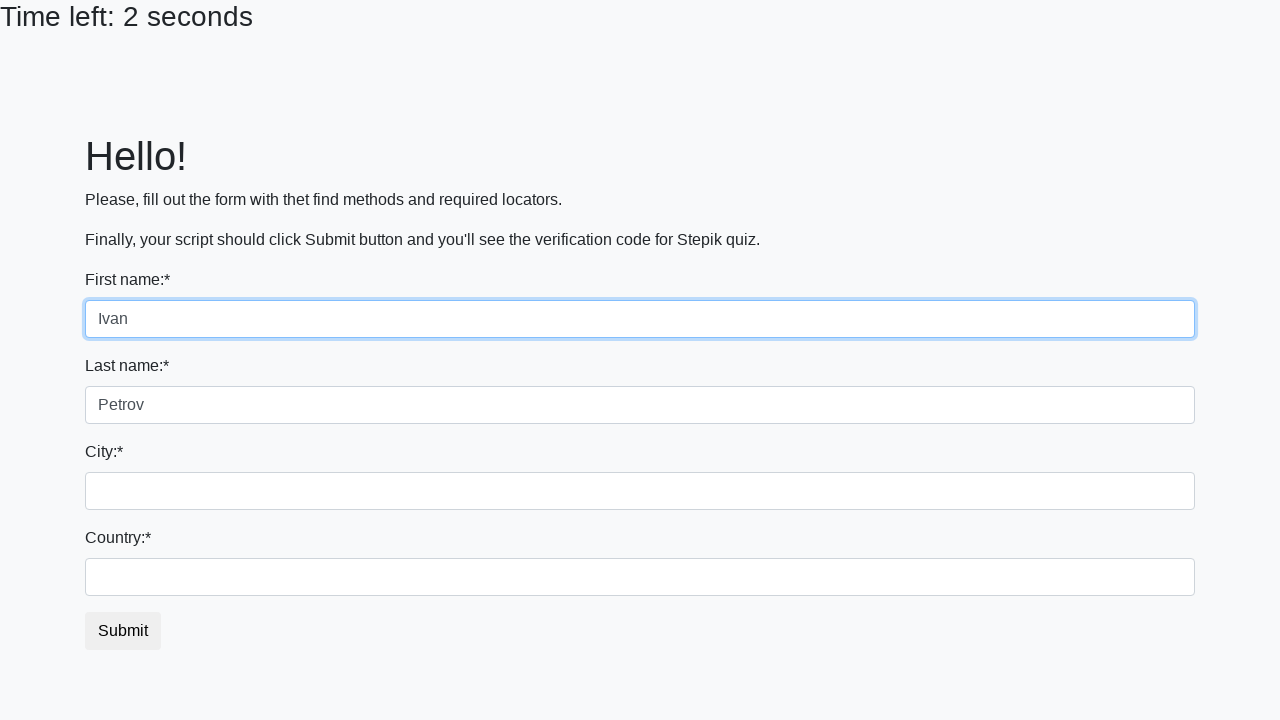

Filled city field with 'Smolensk' on .form-control.city
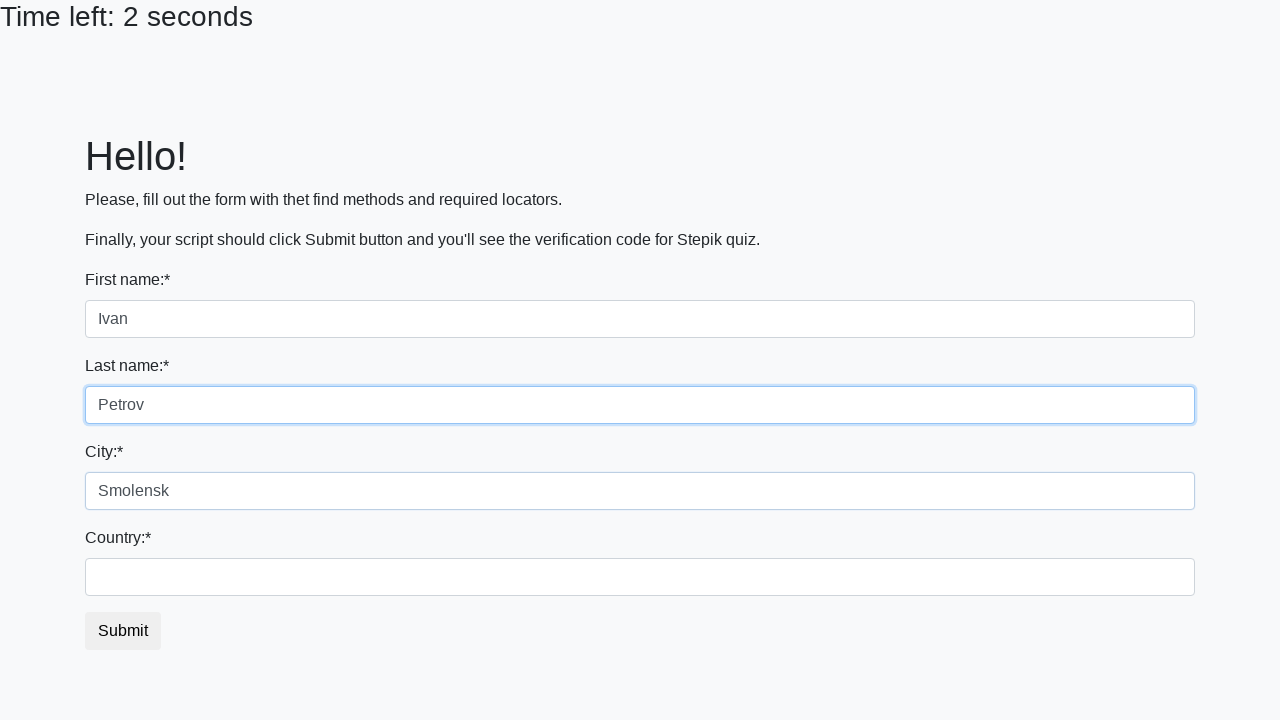

Filled country field with 'Russia' on #country
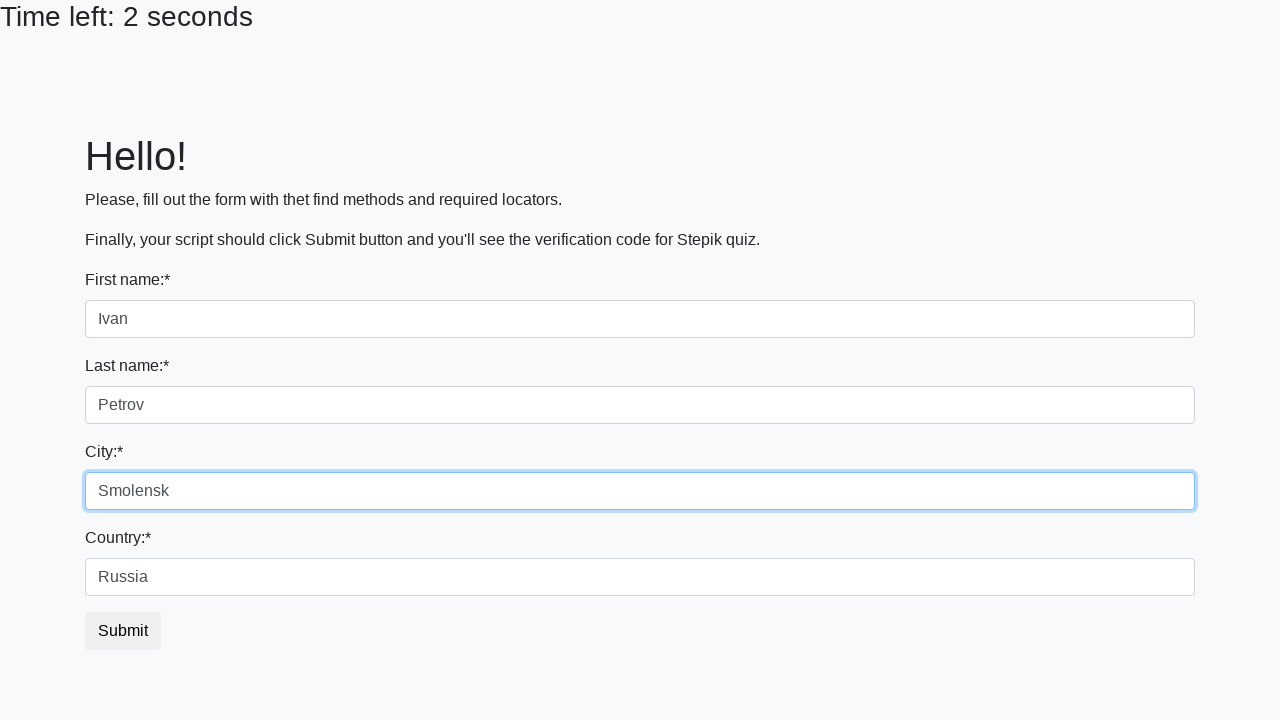

Clicked submit button to complete form at (123, 631) on button.btn
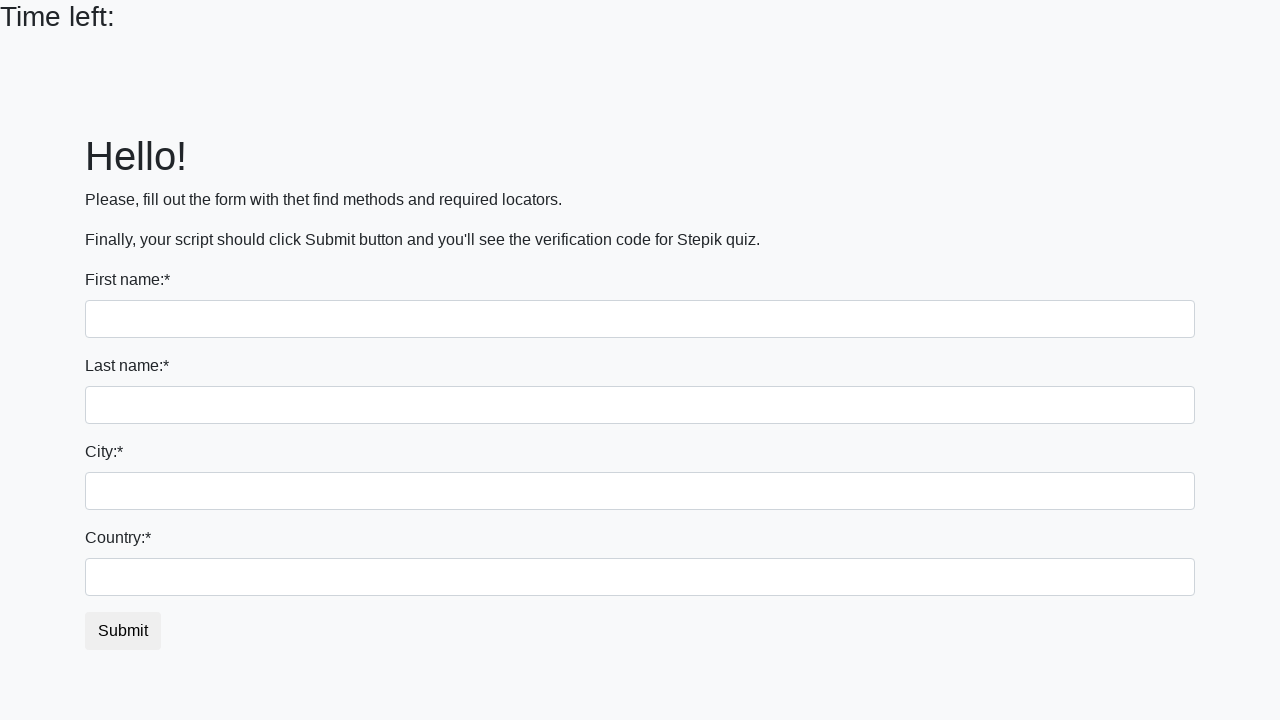

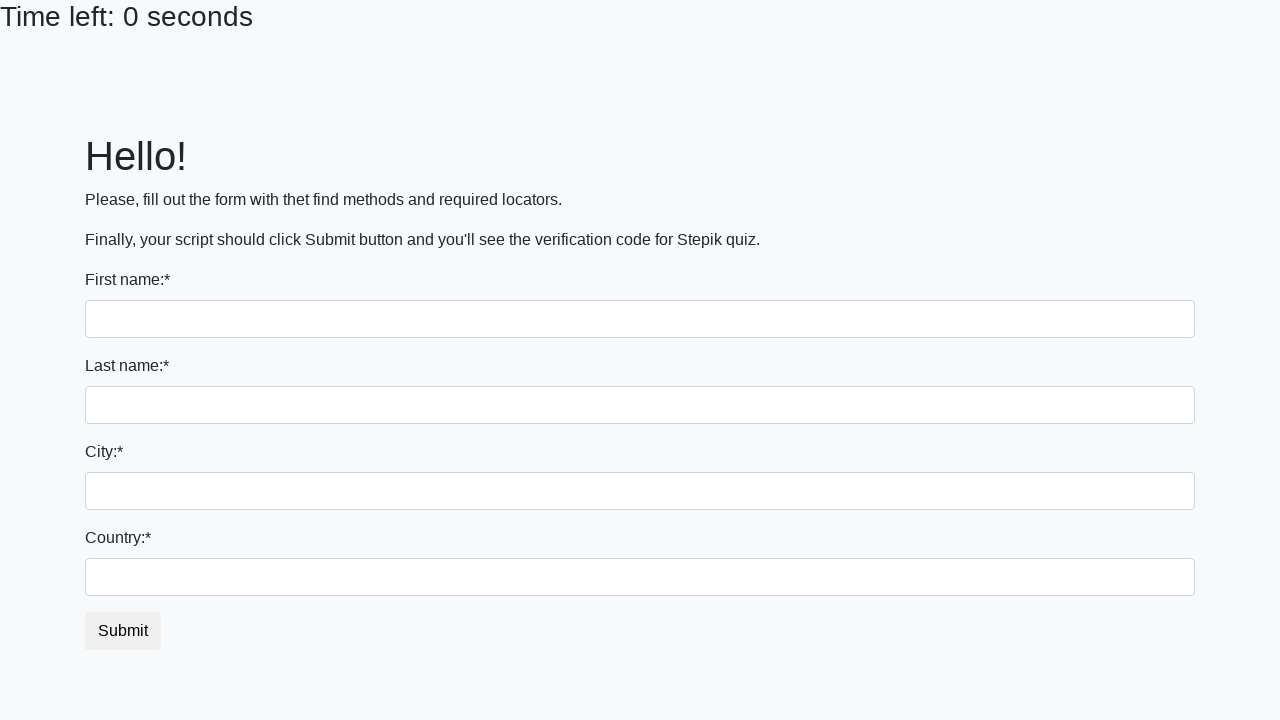